Tests JavaScript execution for scrolling by scrolling to the bottom of the page and then back to the top

Starting URL: https://the-internet.herokuapp.com/floating_menu

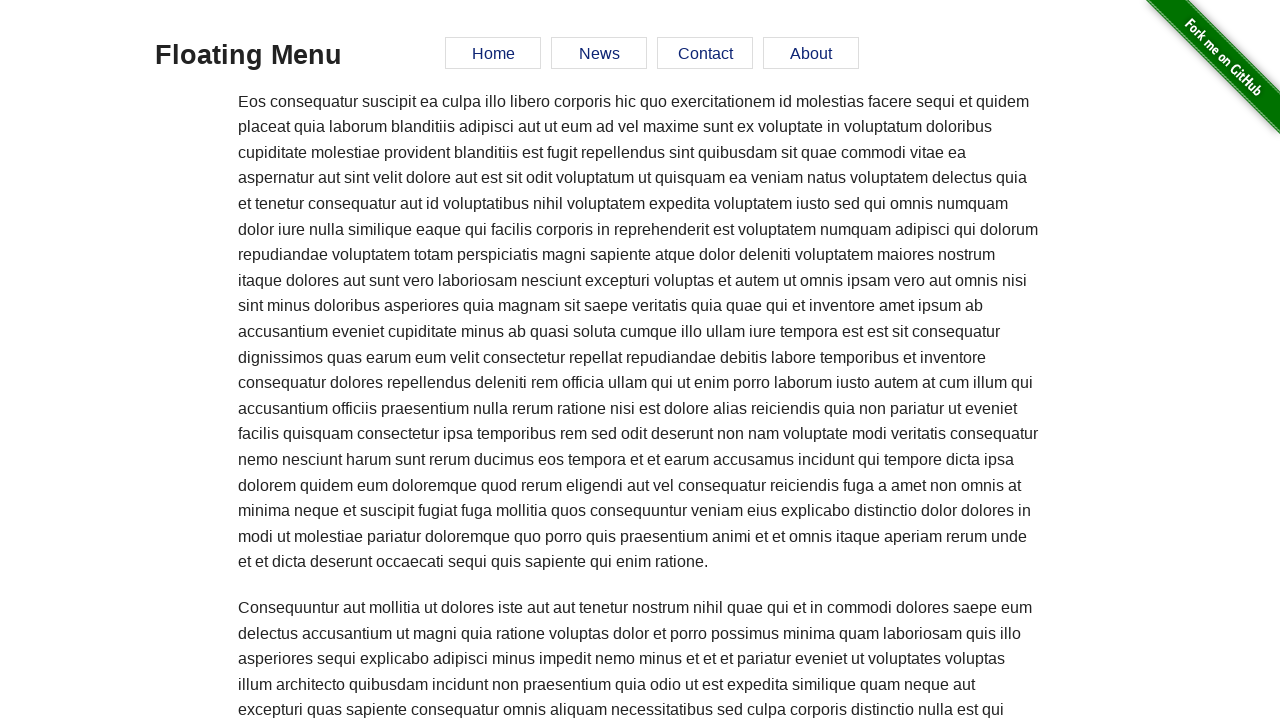

Waited for page content (h3 element) to load
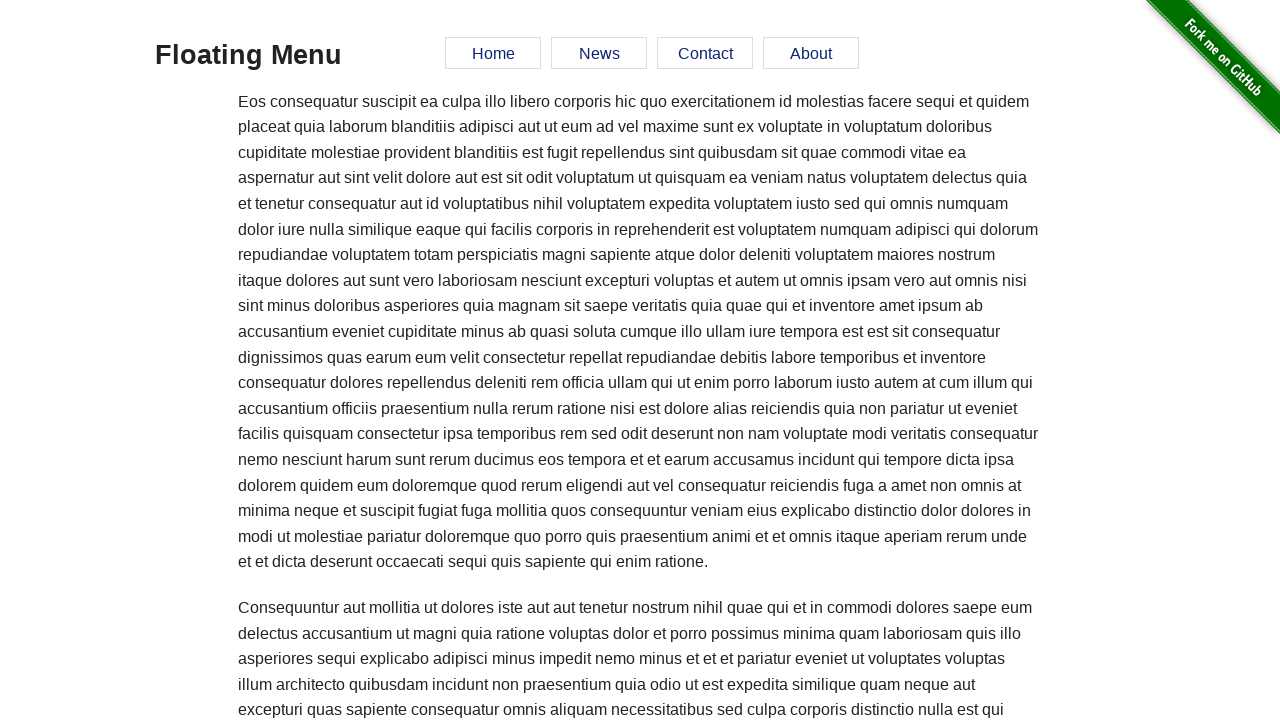

Scrolled to bottom of page using JavaScript
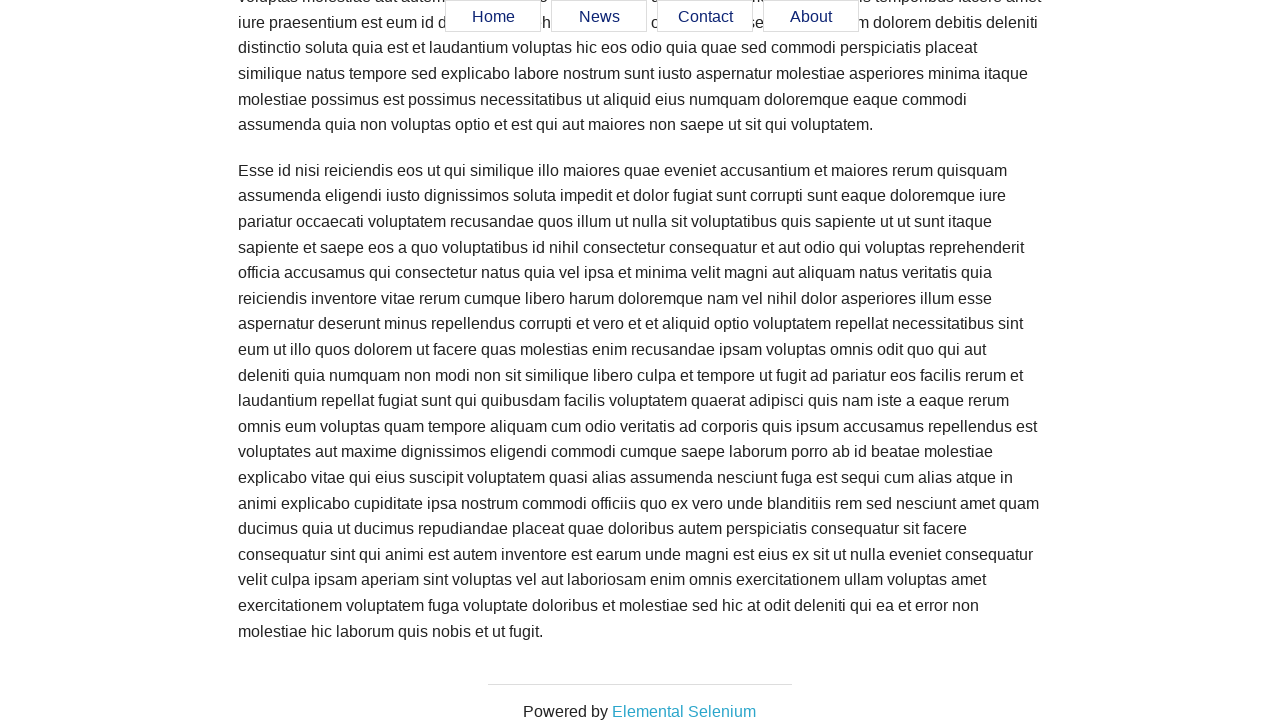

Scrolled back to top of page using JavaScript
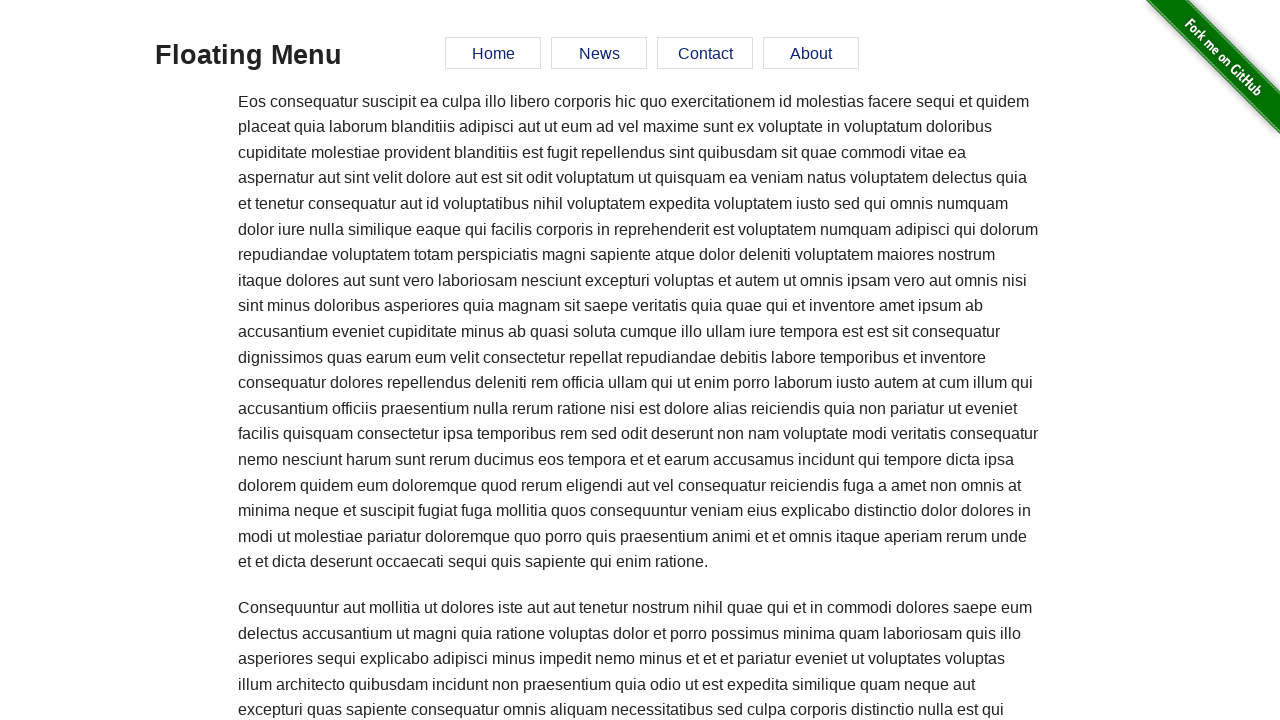

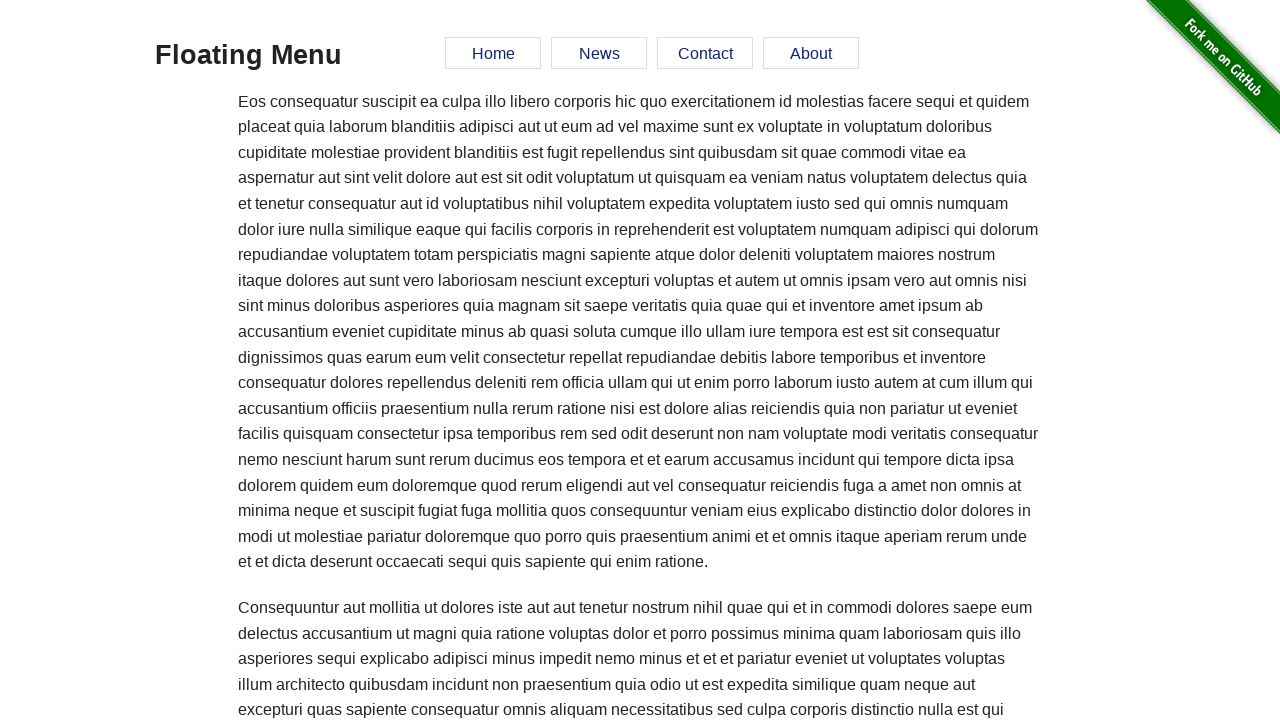